Tests drag and drop functionality on jQuery UI demo page by dragging an element and dropping it onto a target area

Starting URL: http://jqueryui.com/droppable/

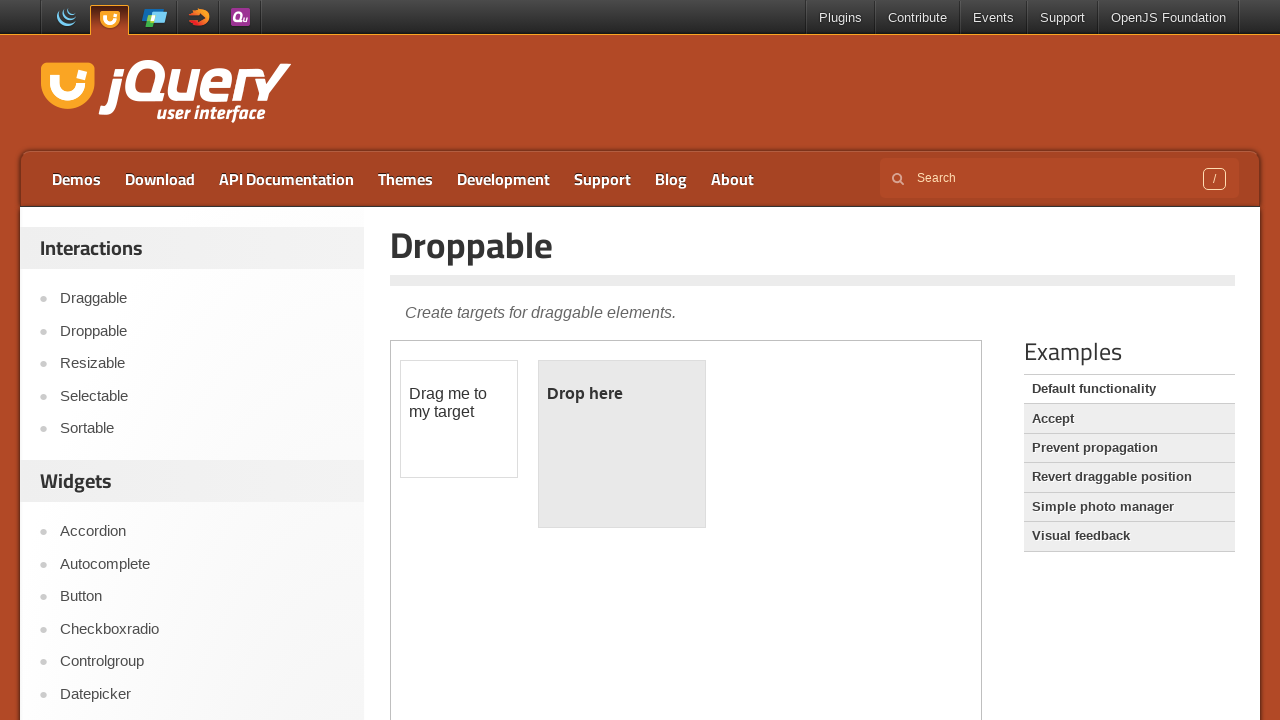

Located the iframe containing drag and drop elements
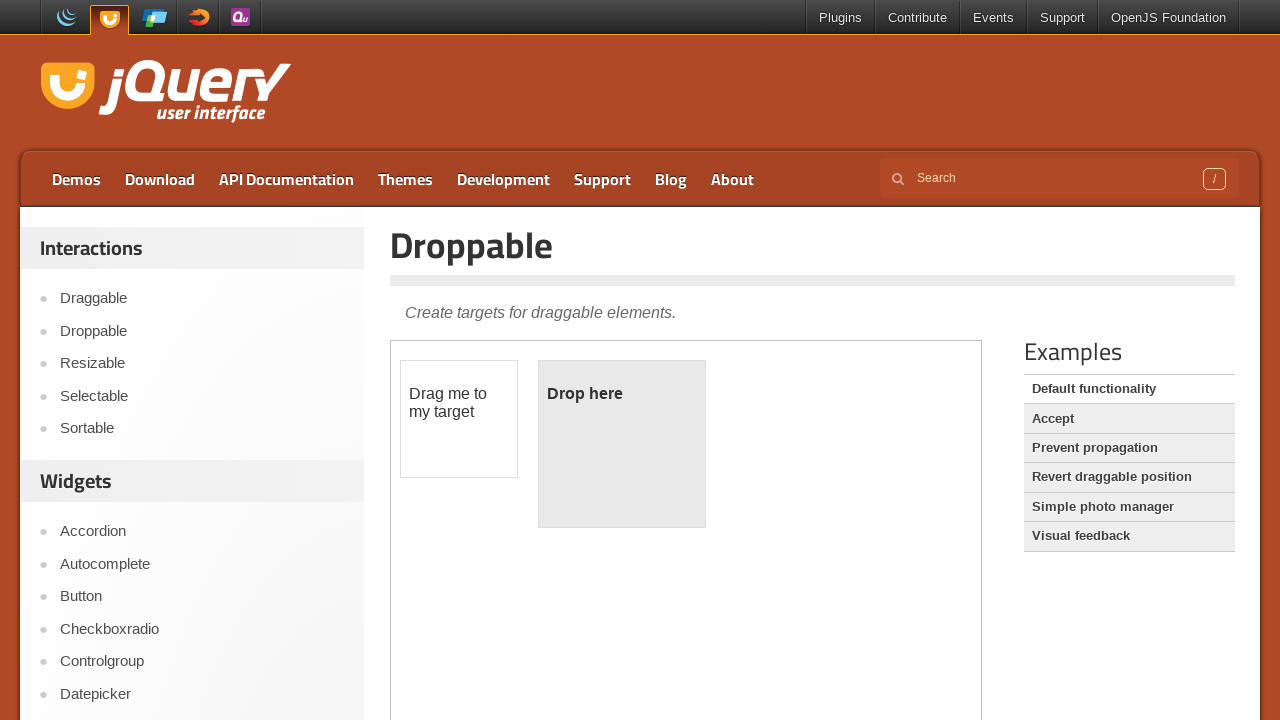

Located the draggable element
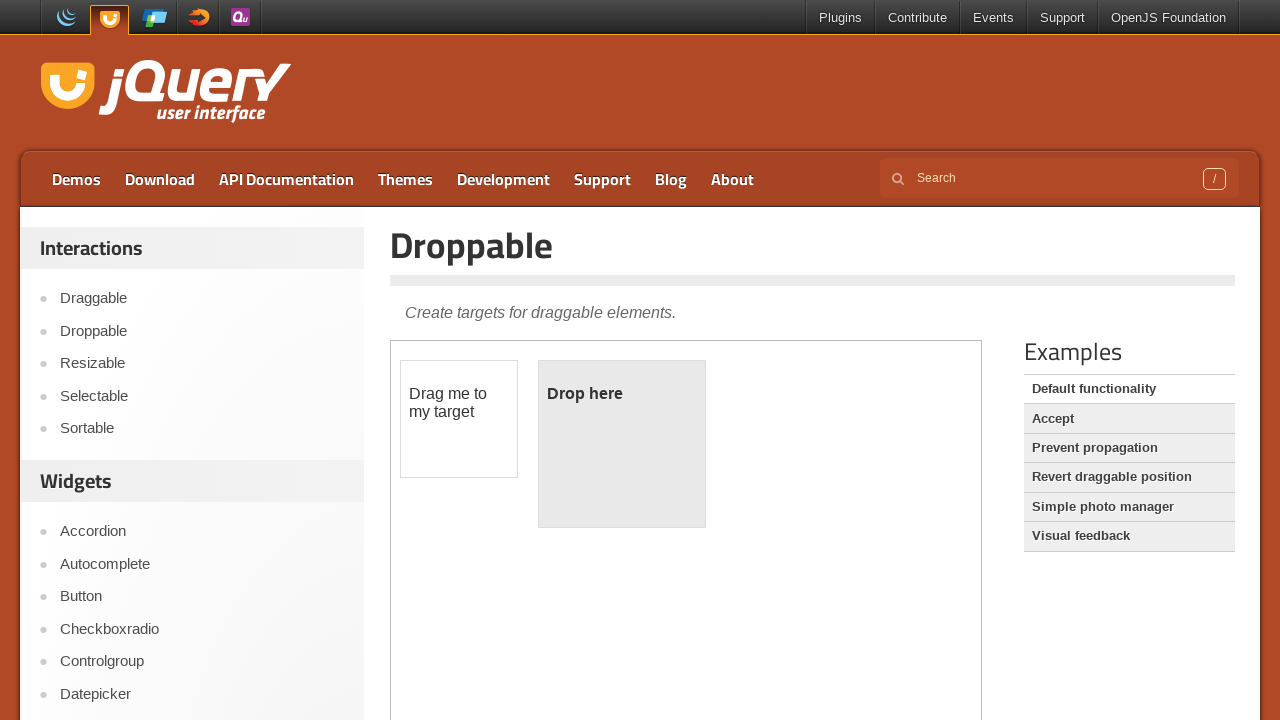

Located the droppable target element
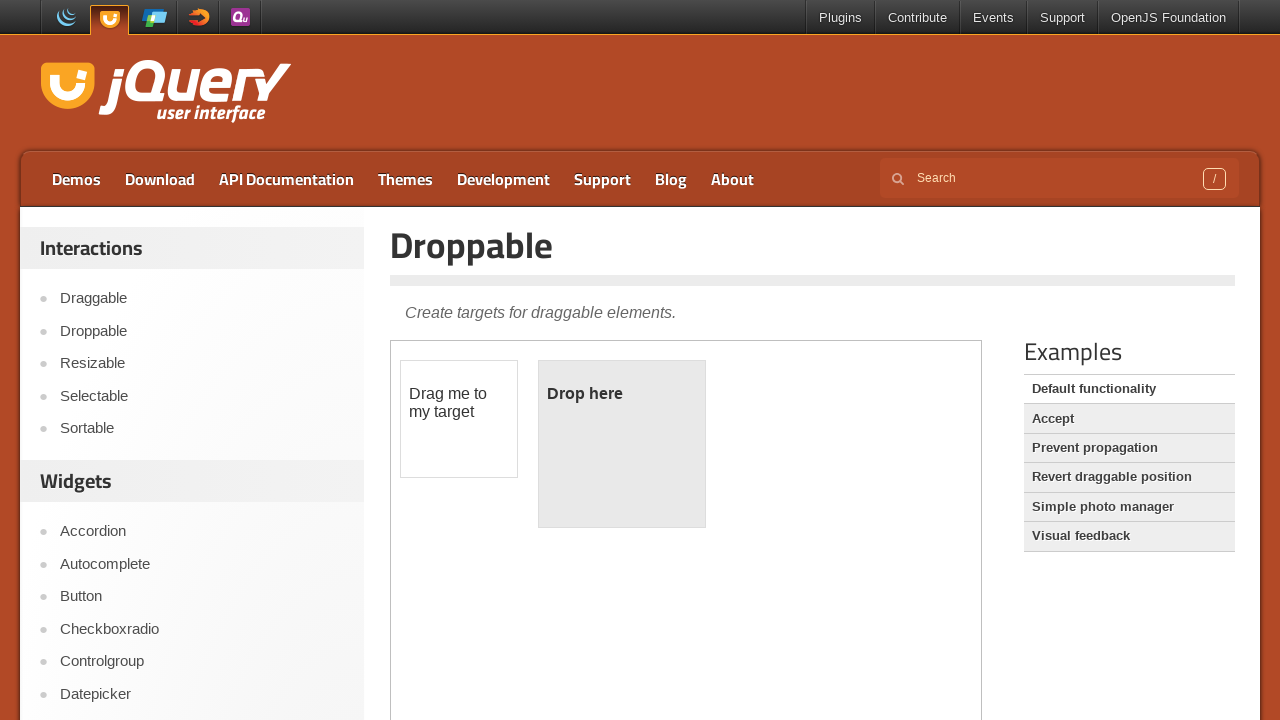

Dragged the draggable element and dropped it onto the droppable target at (622, 444)
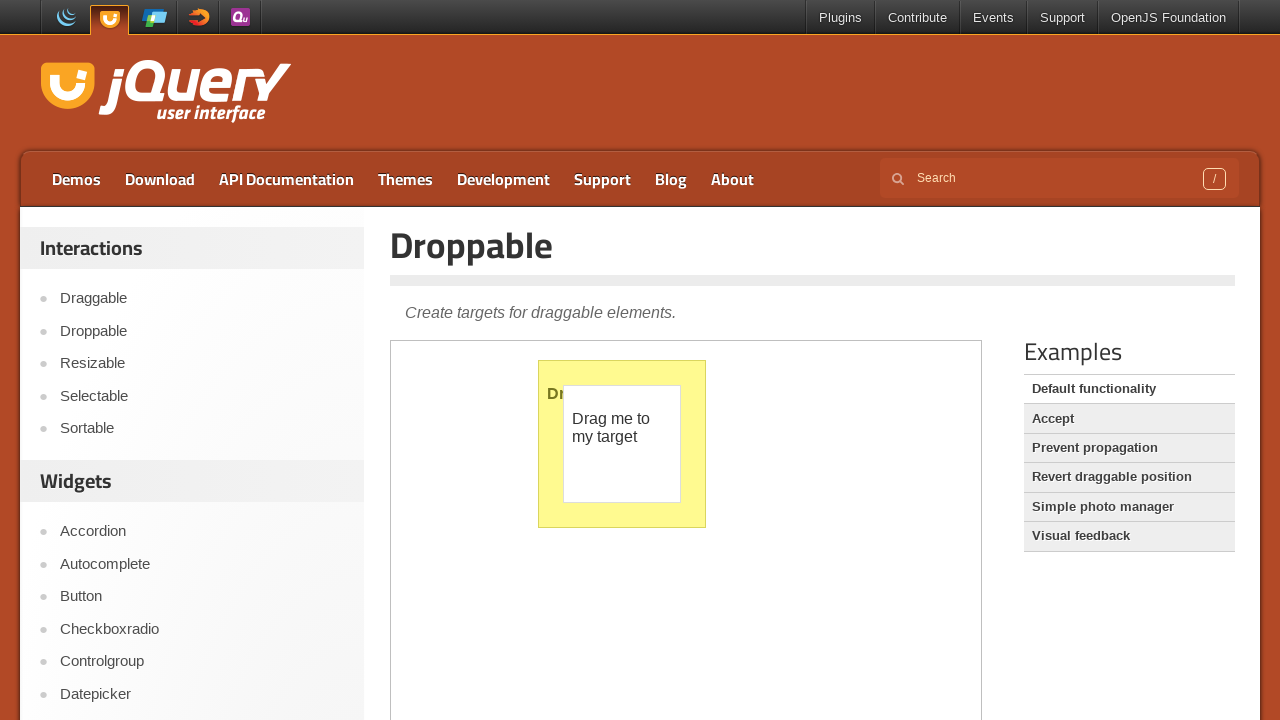

Waited 3 seconds to observe the drag and drop result
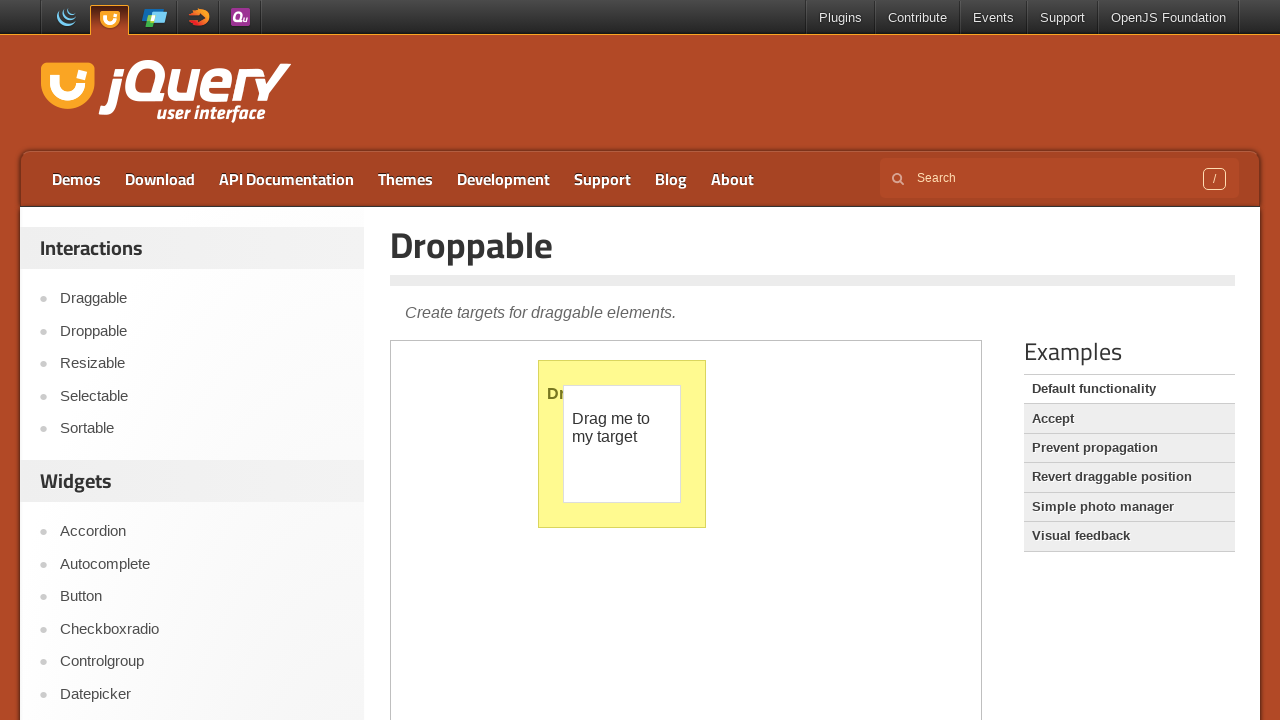

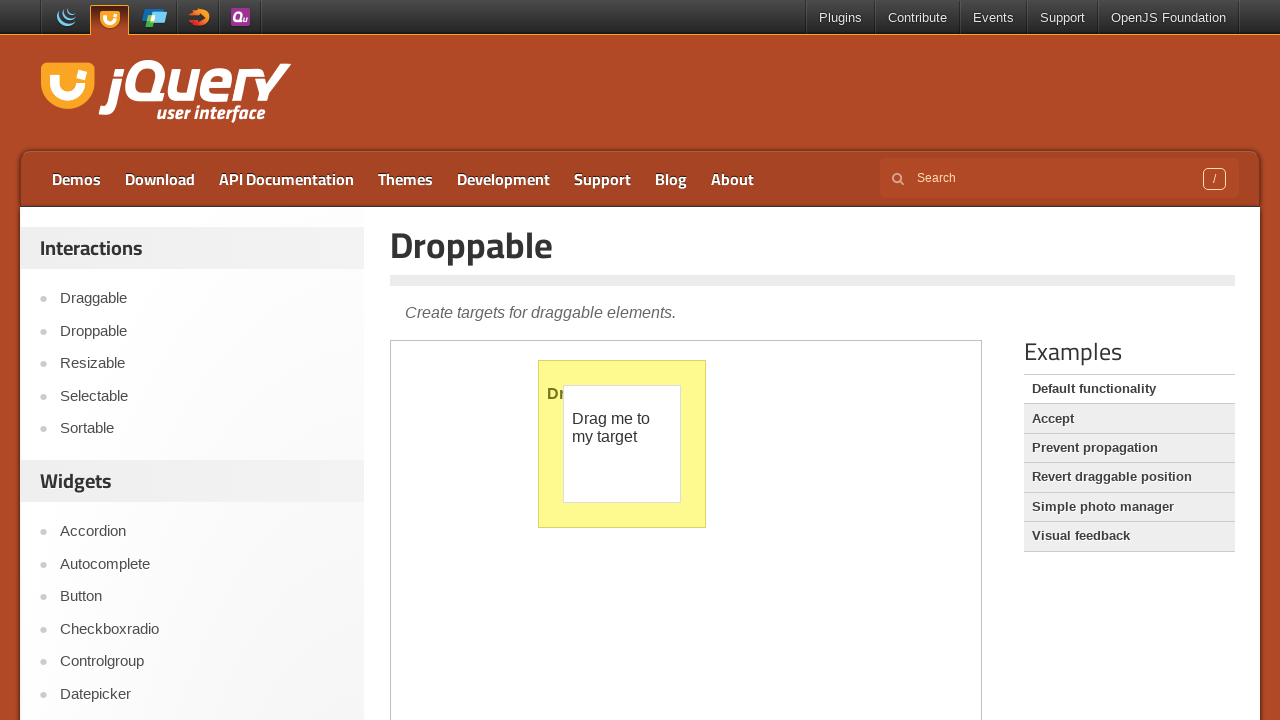